Tests navigation through Cowin website by opening FAQ and Partners links in new windows, then closing them

Starting URL: https://www.cowin.gov.in/

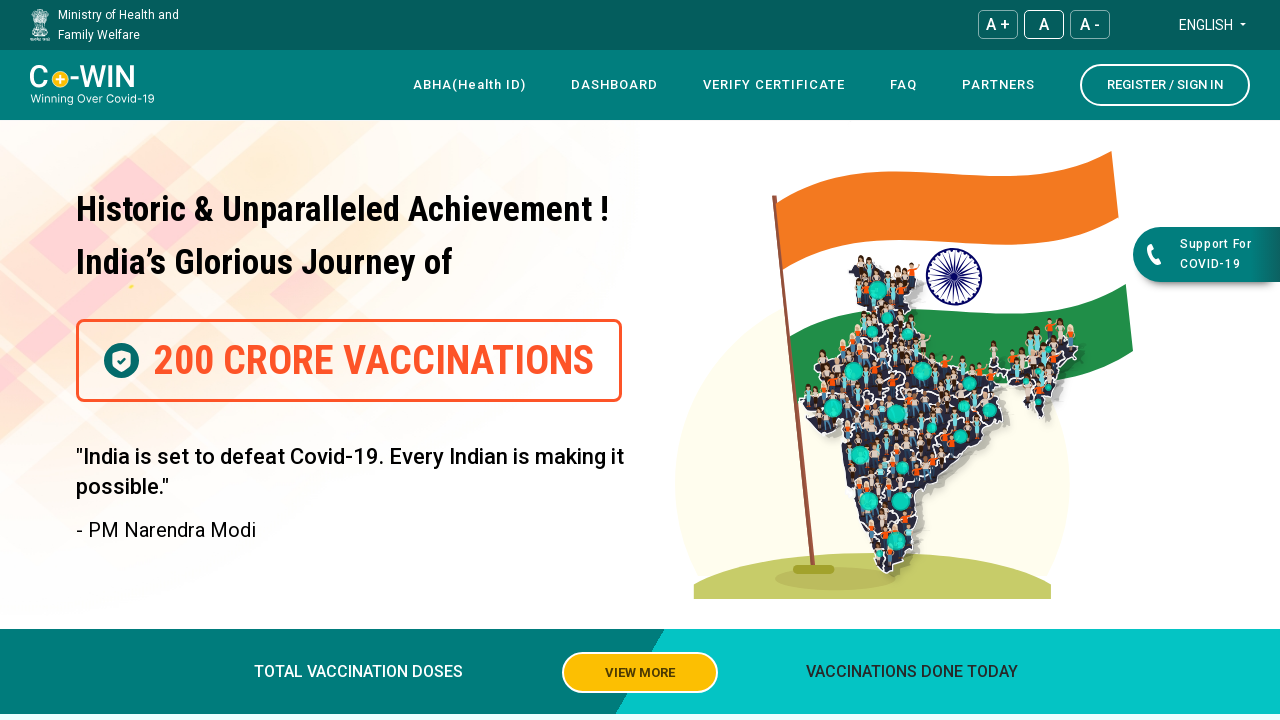

Navigated to Cowin homepage
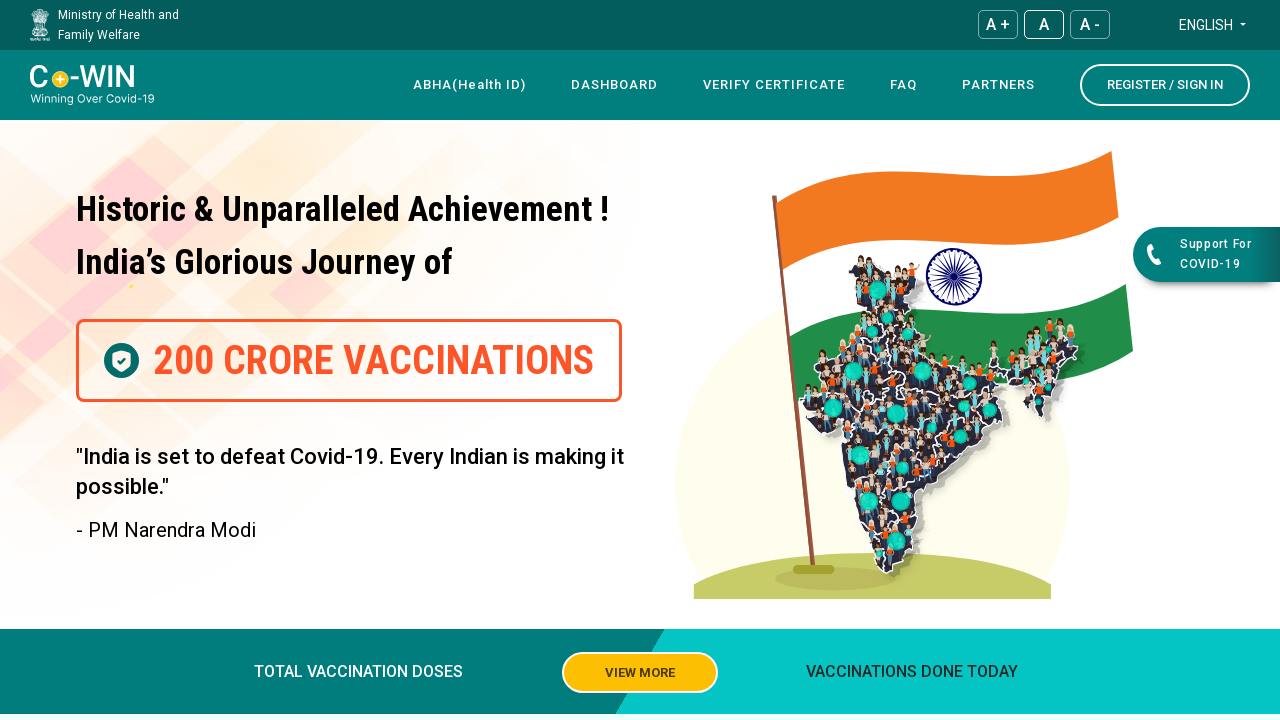

Clicked on FAQ link to open new window at (904, 85) on text=FAQ
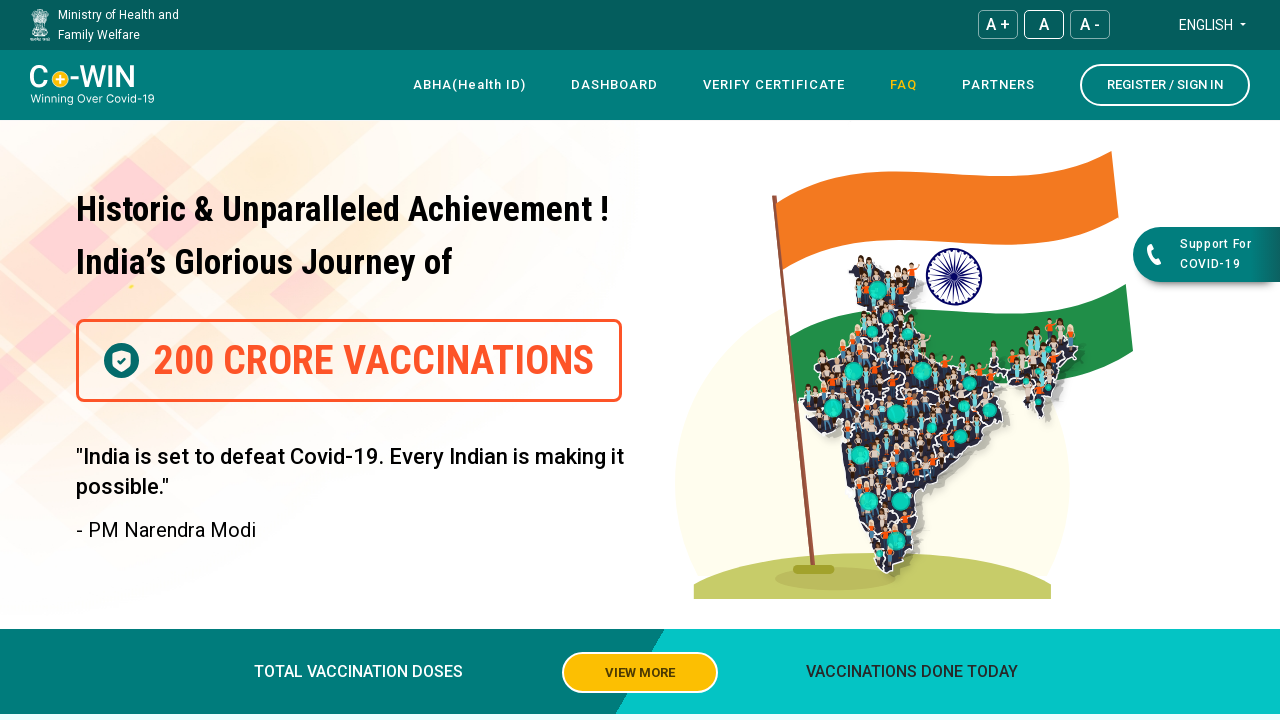

Clicked on Partners link to open another new window at (998, 85) on xpath=//*[@id='navbar']/div[4]/div/div[1]/div/nav/div[3]/div/ul/li[5]/a
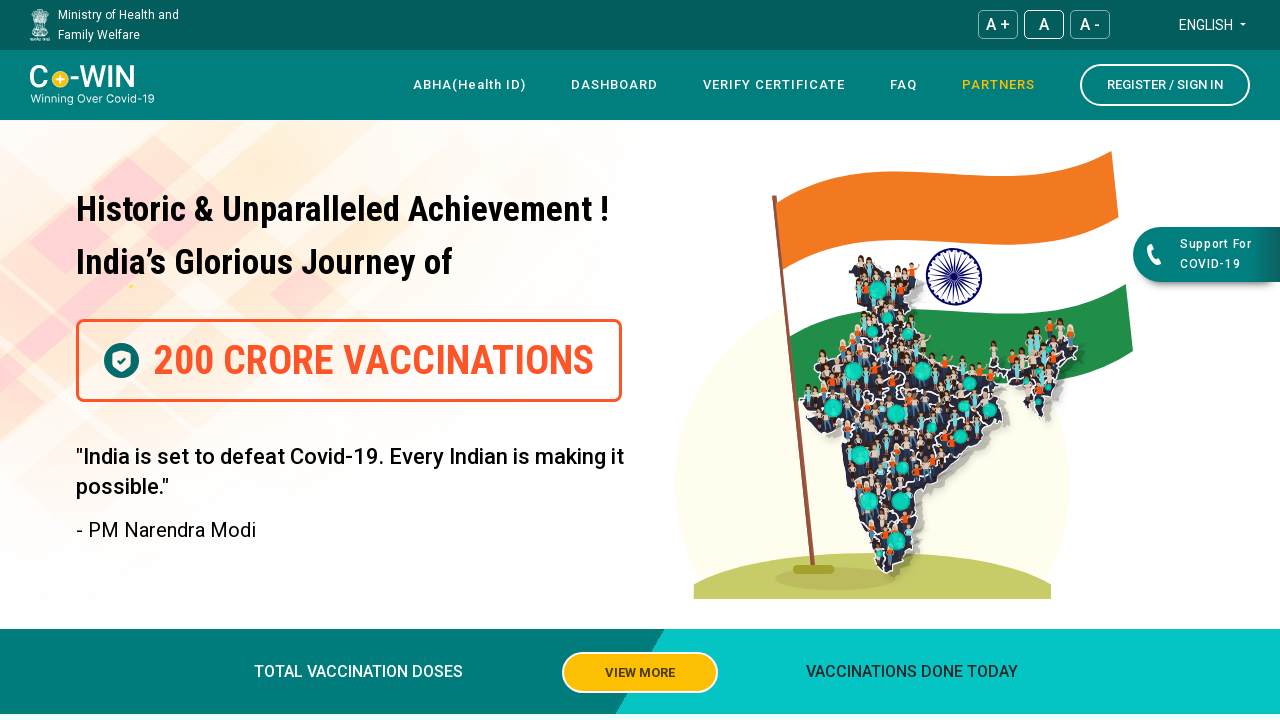

Retrieved all open pages/tabs
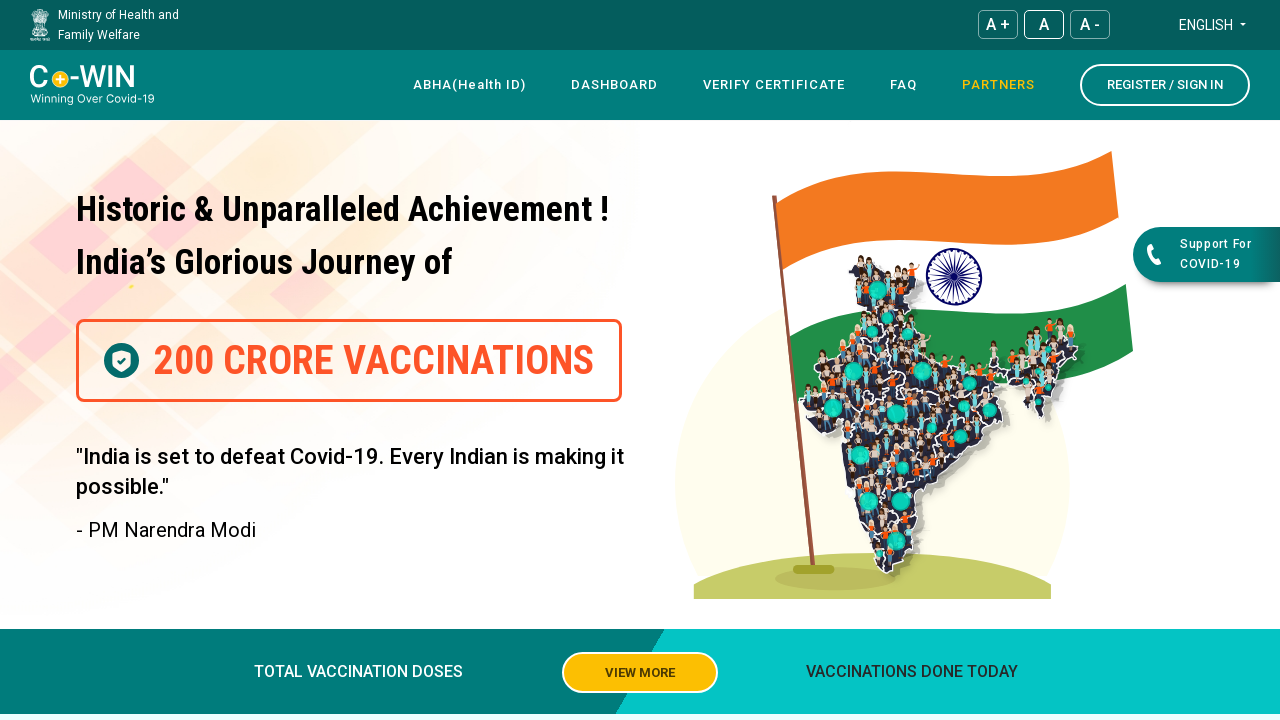

Closed a newly opened window
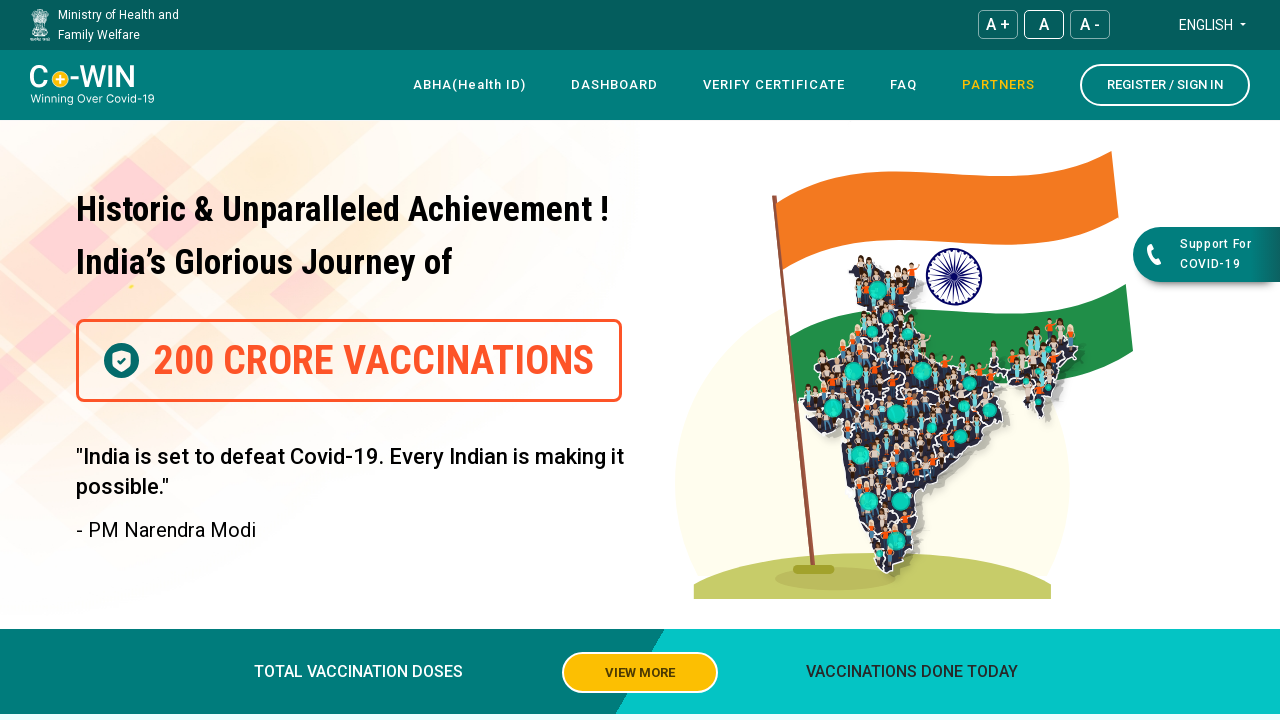

Closed a newly opened window
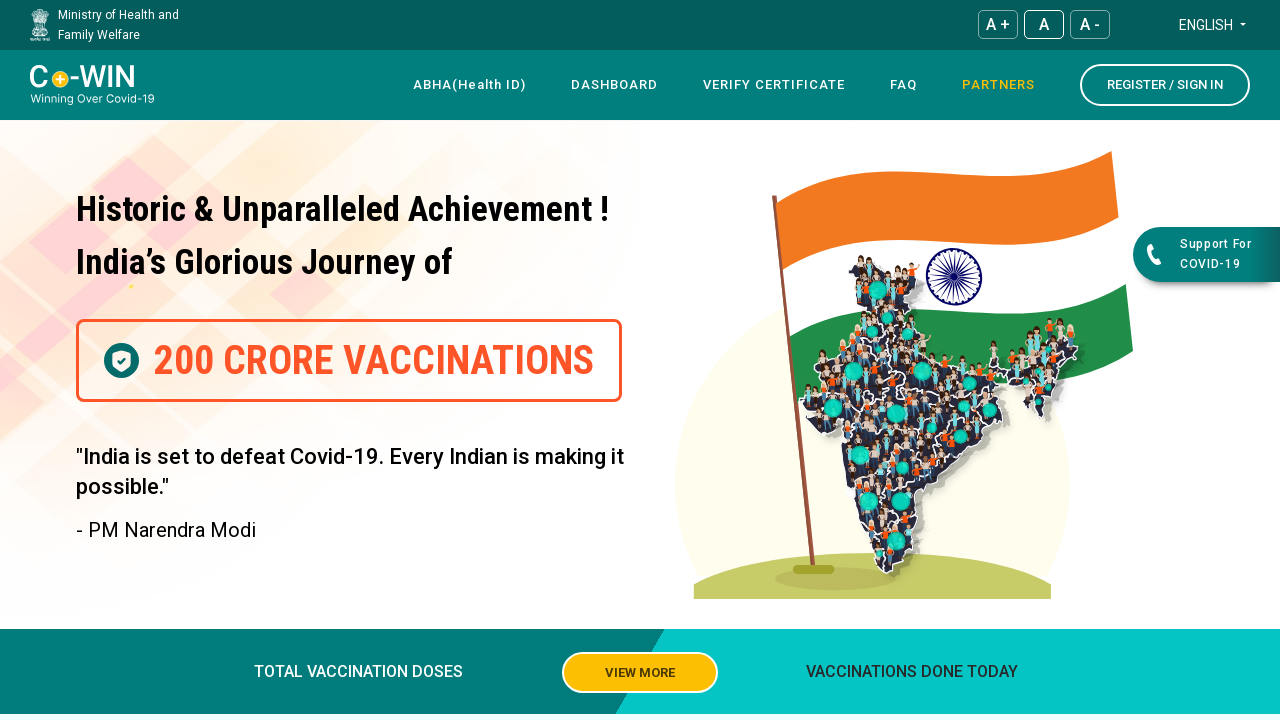

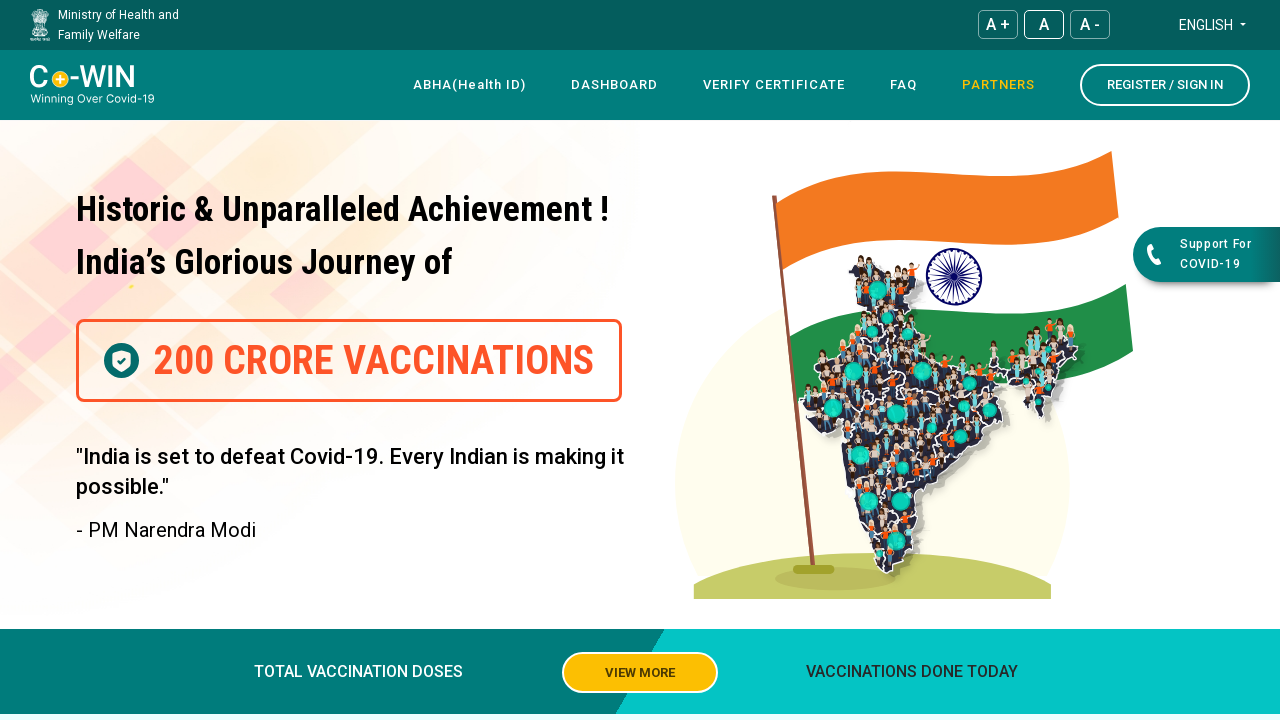